Tests mouse input events on a training page by performing a single click, double click, and right click (context click), verifying that each action updates the active element appropriately.

Starting URL: https://v1.training-support.net/selenium/input-events

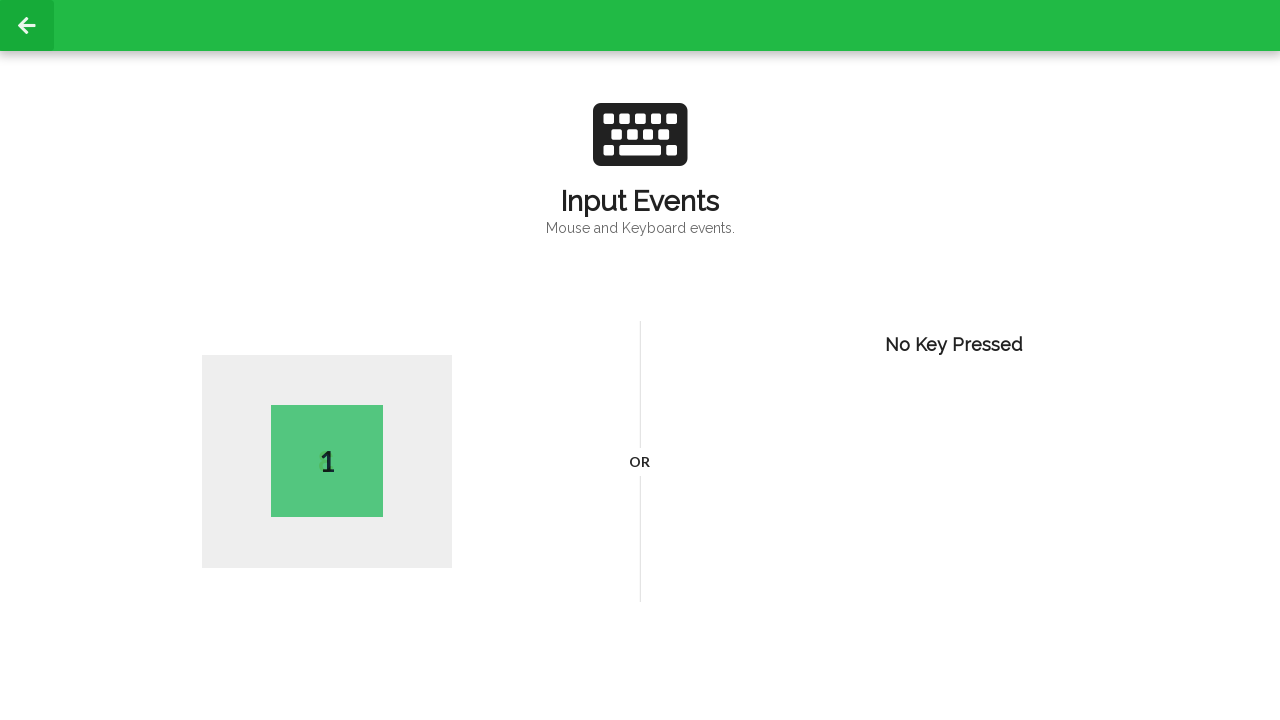

Performed single left click on page body at (640, 360) on body
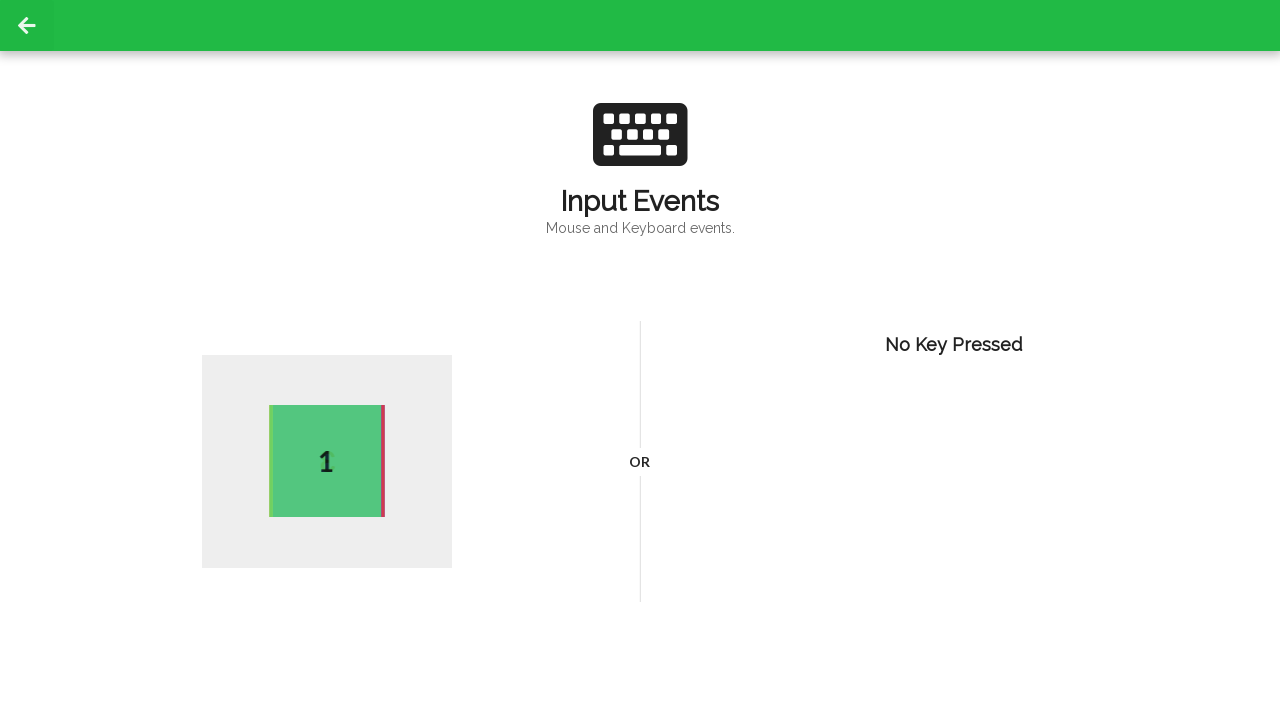

Verified active element exists after single click
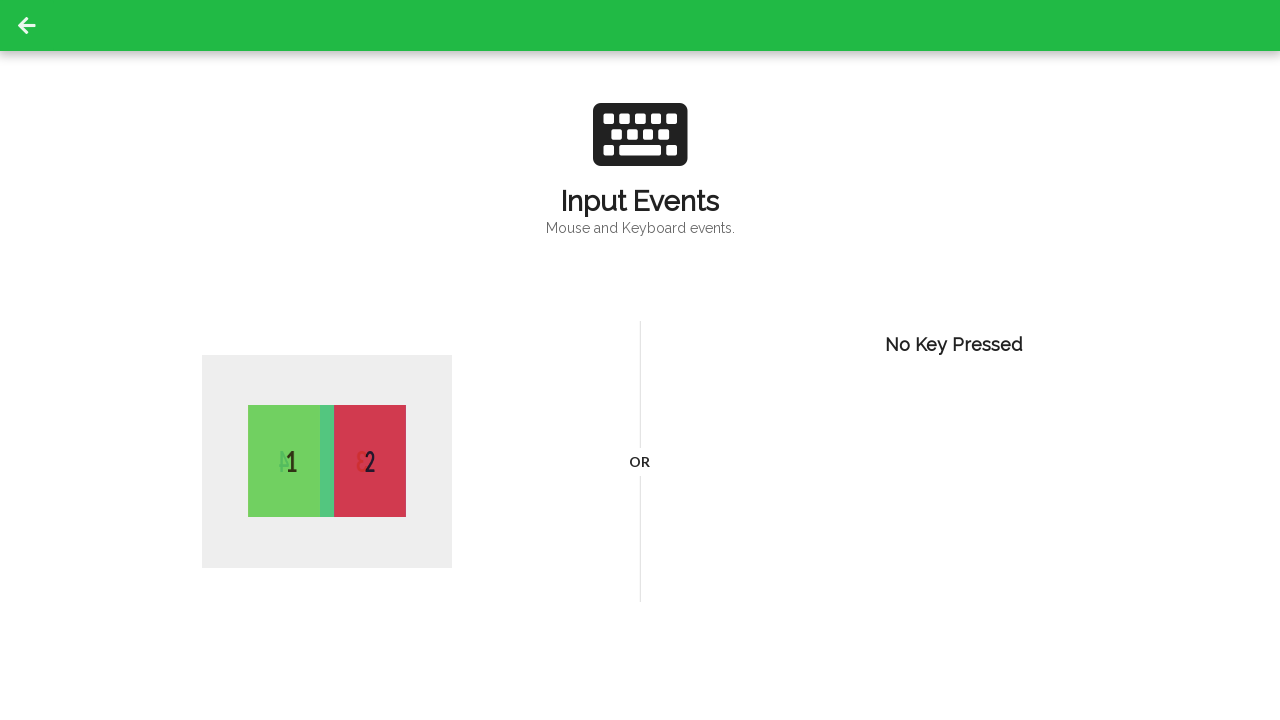

Performed double click on page body at (640, 360) on body
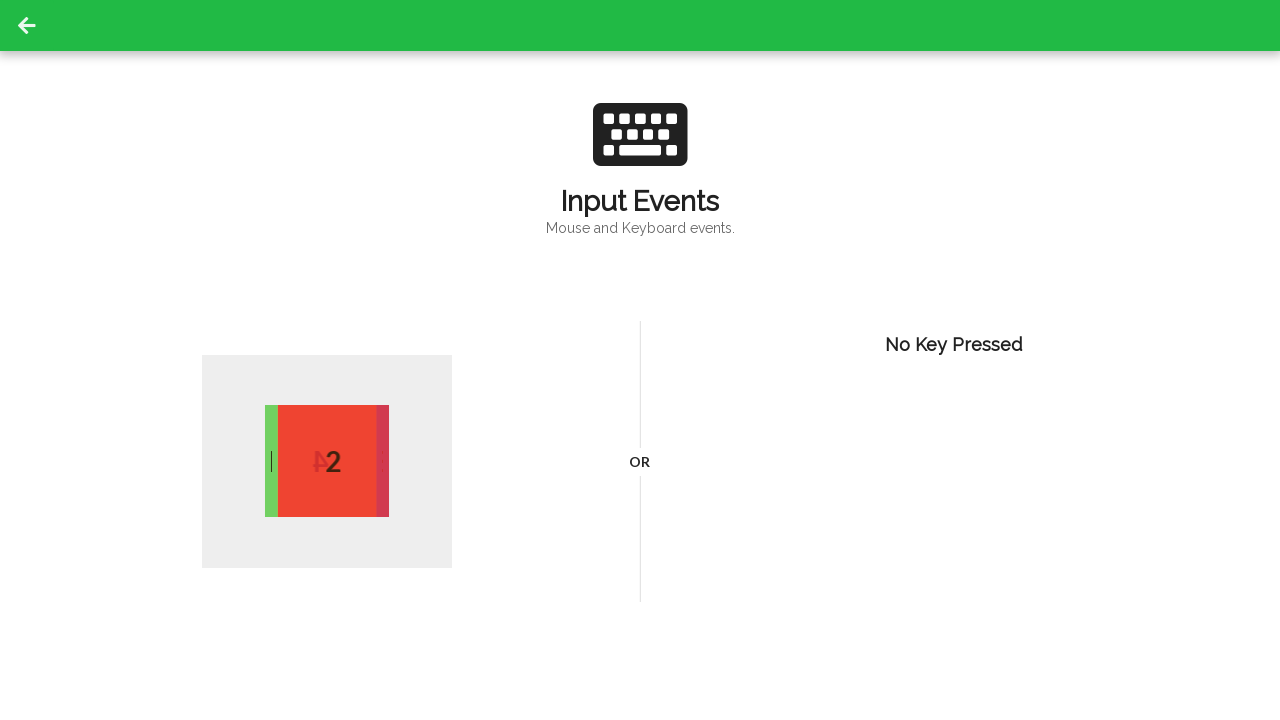

Verified active element updated after double click
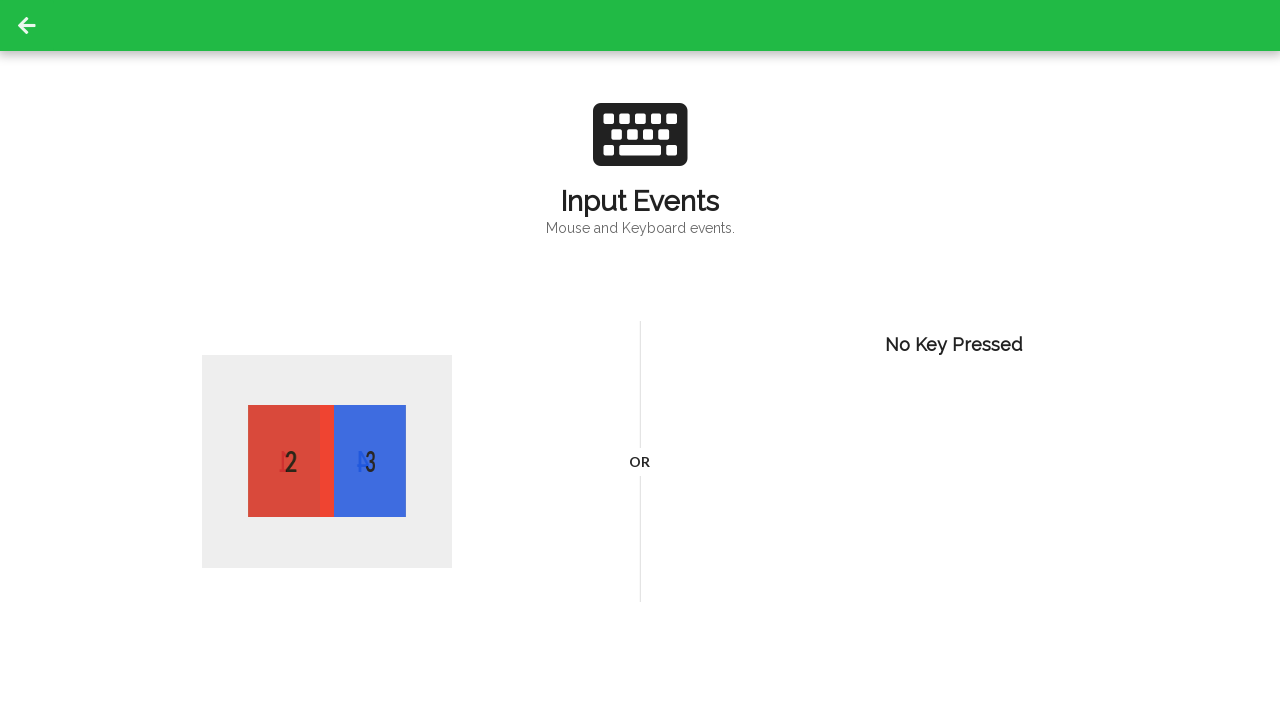

Performed right click (context click) on page body at (640, 360) on body
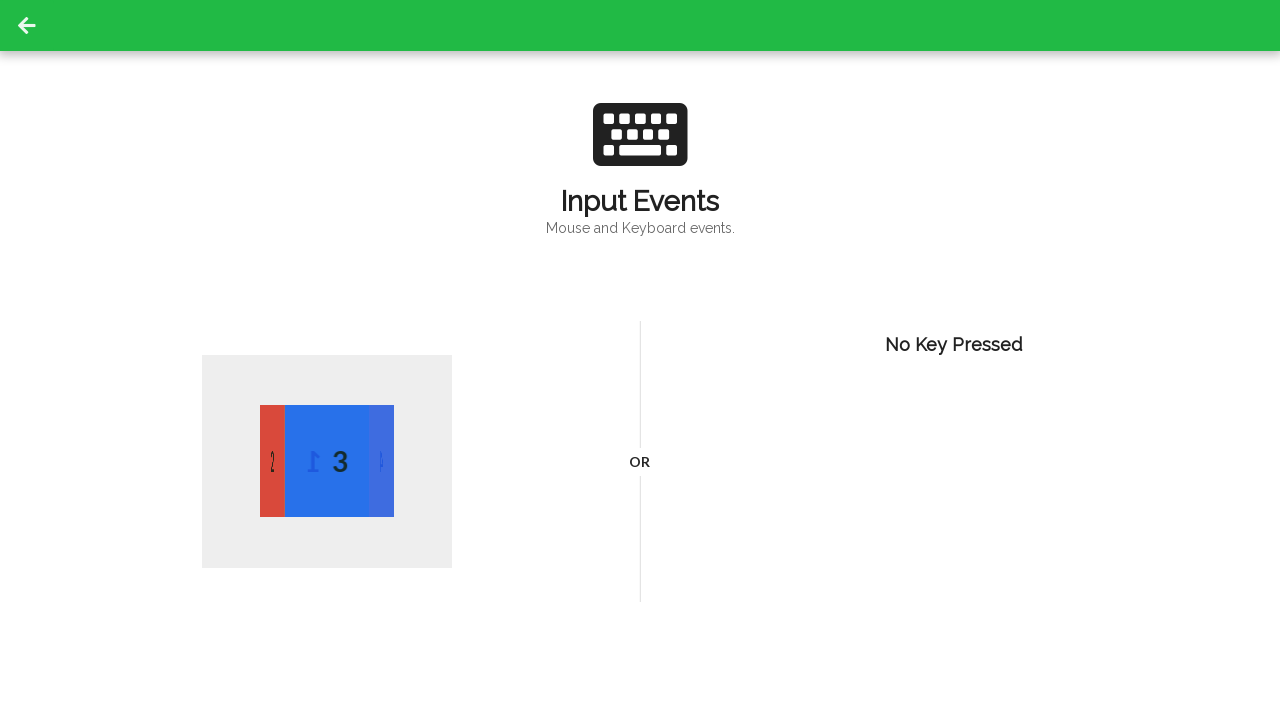

Verified active element updated after right click
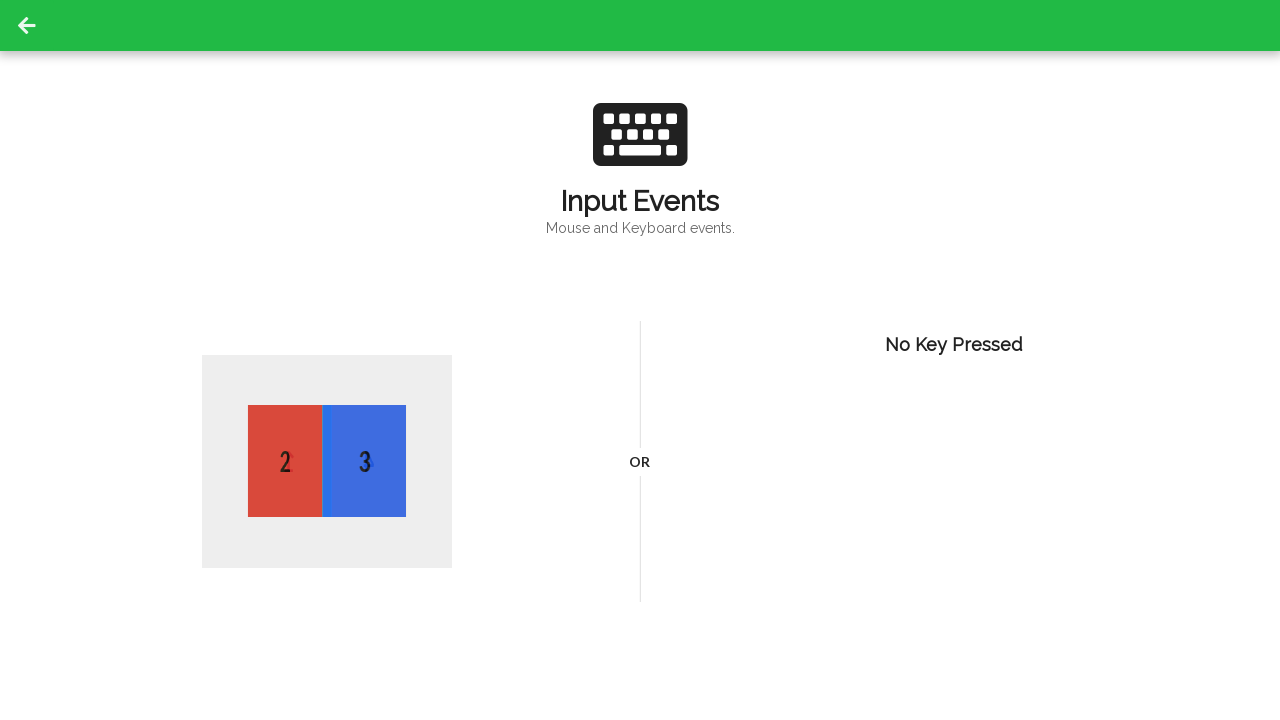

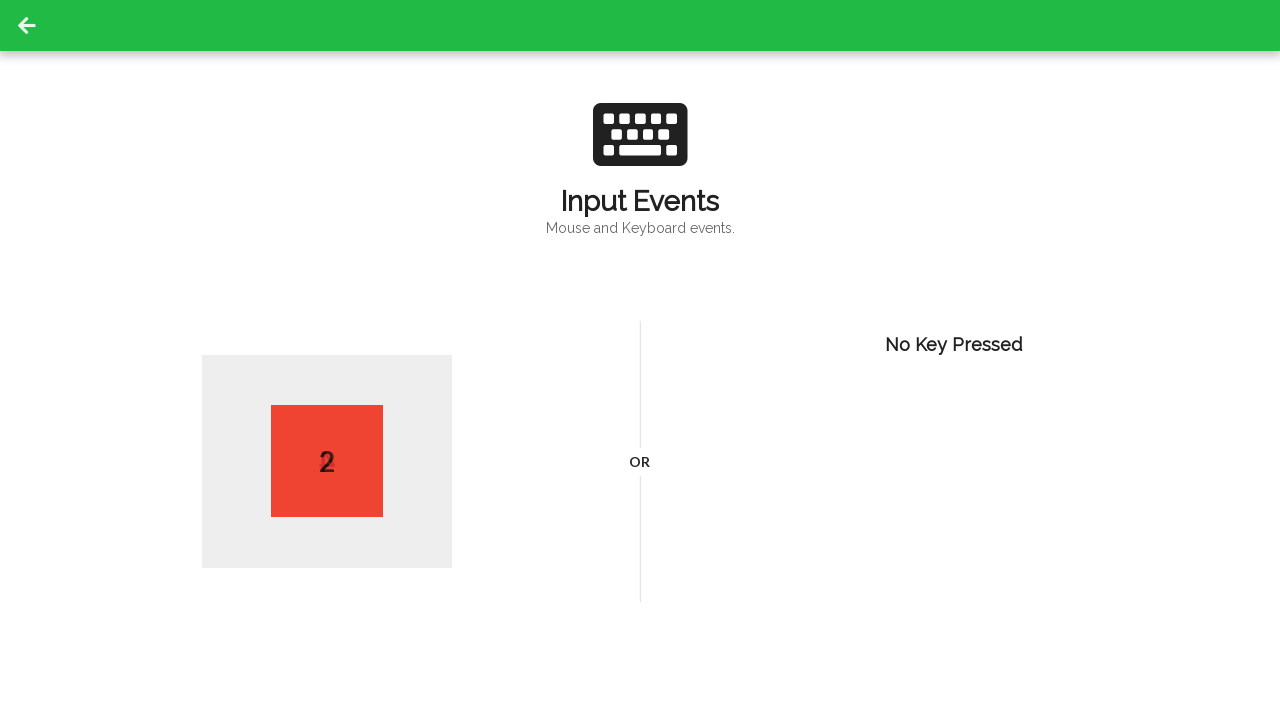